Tests the triangle calculator by entering sides 3, 3, 5 and verifying it identifies an isosceles triangle (Равнобедренный треугольник)

Starting URL: https://do.tusur.ru/qa-test2/

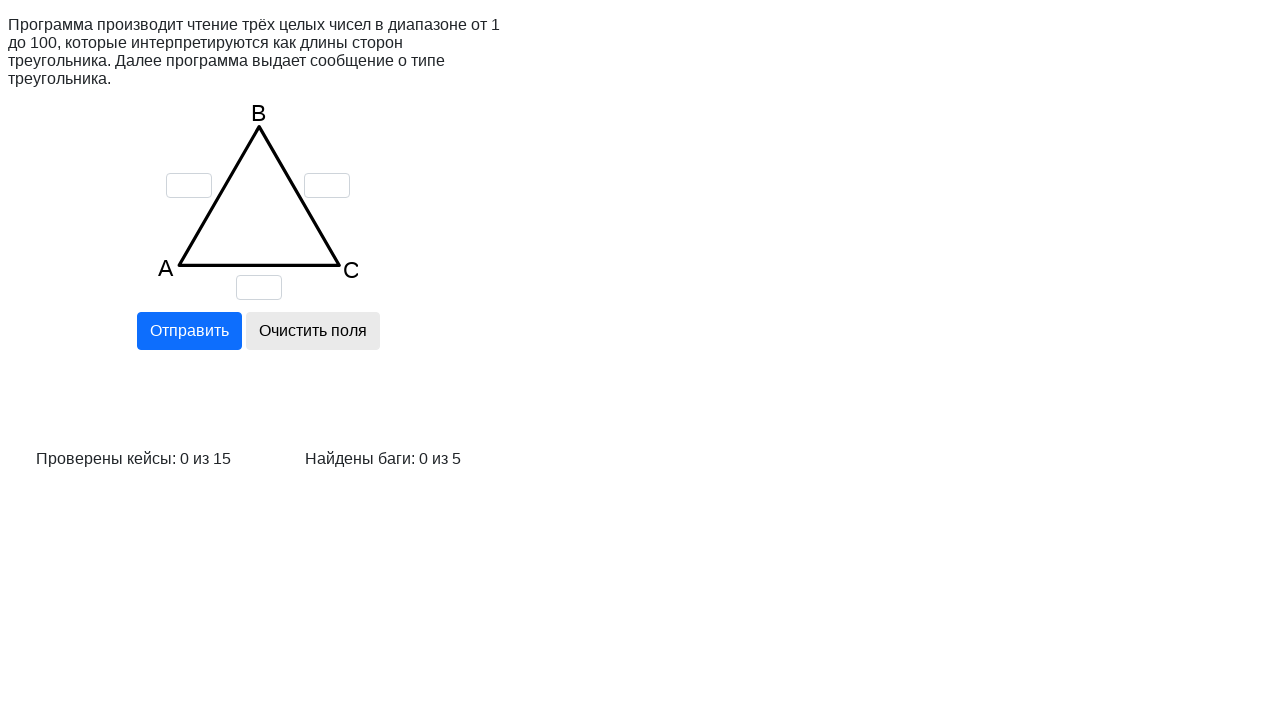

Cleared input field 'a' on input[name='a']
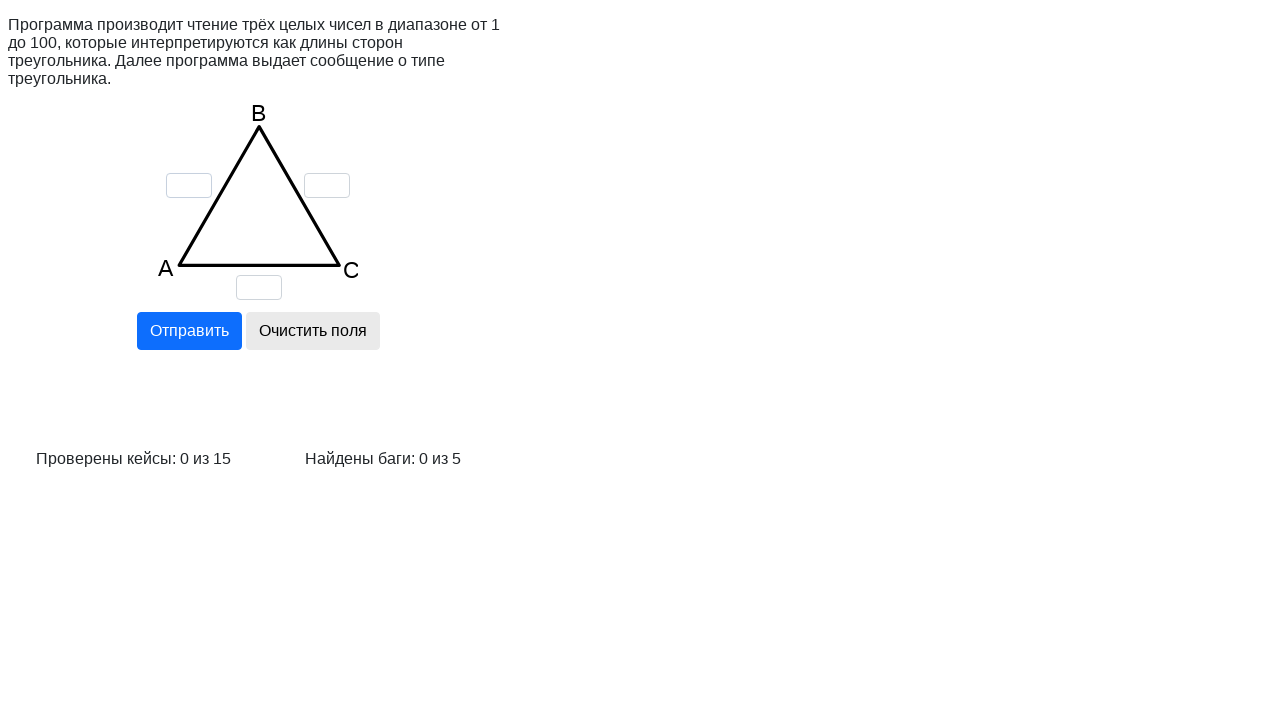

Cleared input field 'b' on input[name='b']
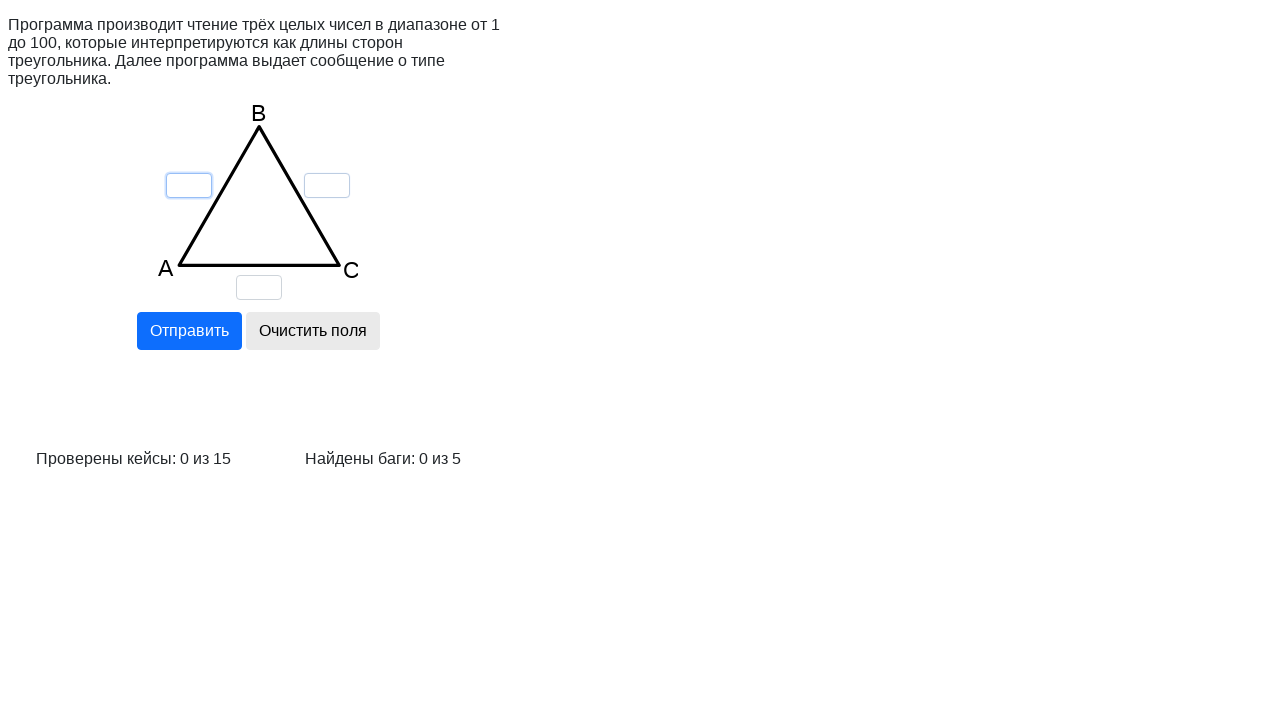

Cleared input field 'c' on input[name='c']
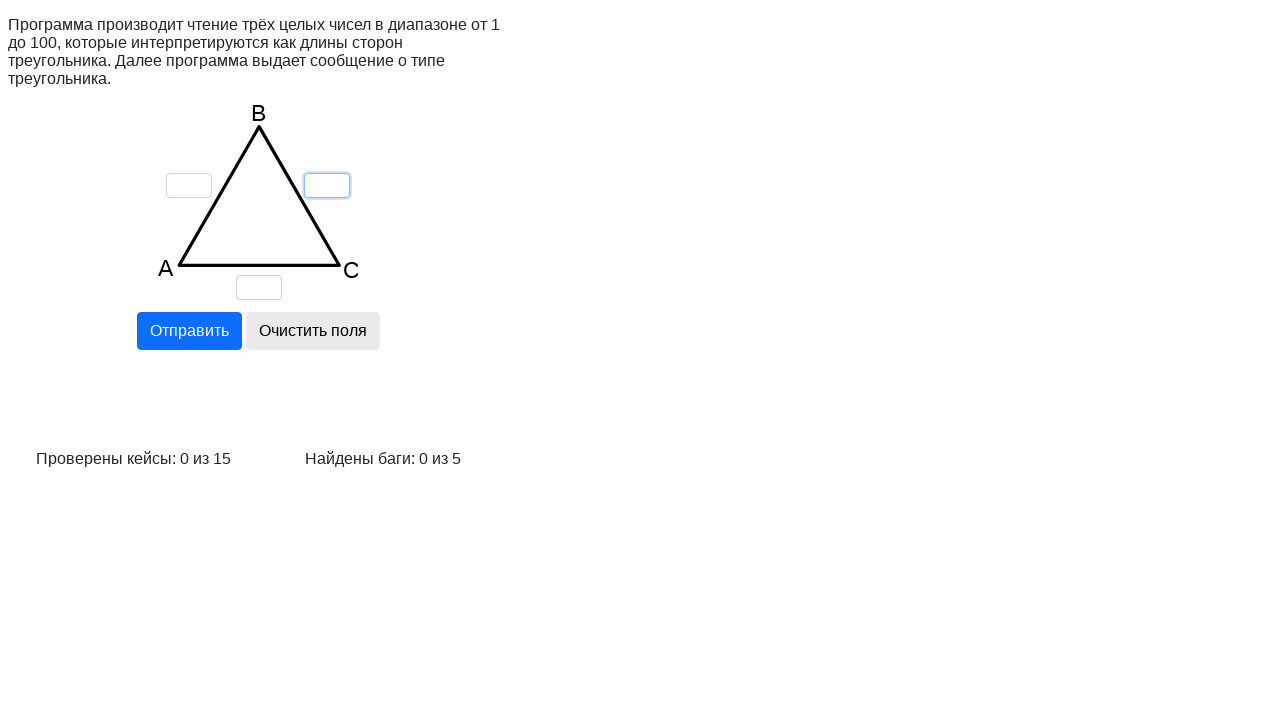

Entered side a = 3 on input[name='a']
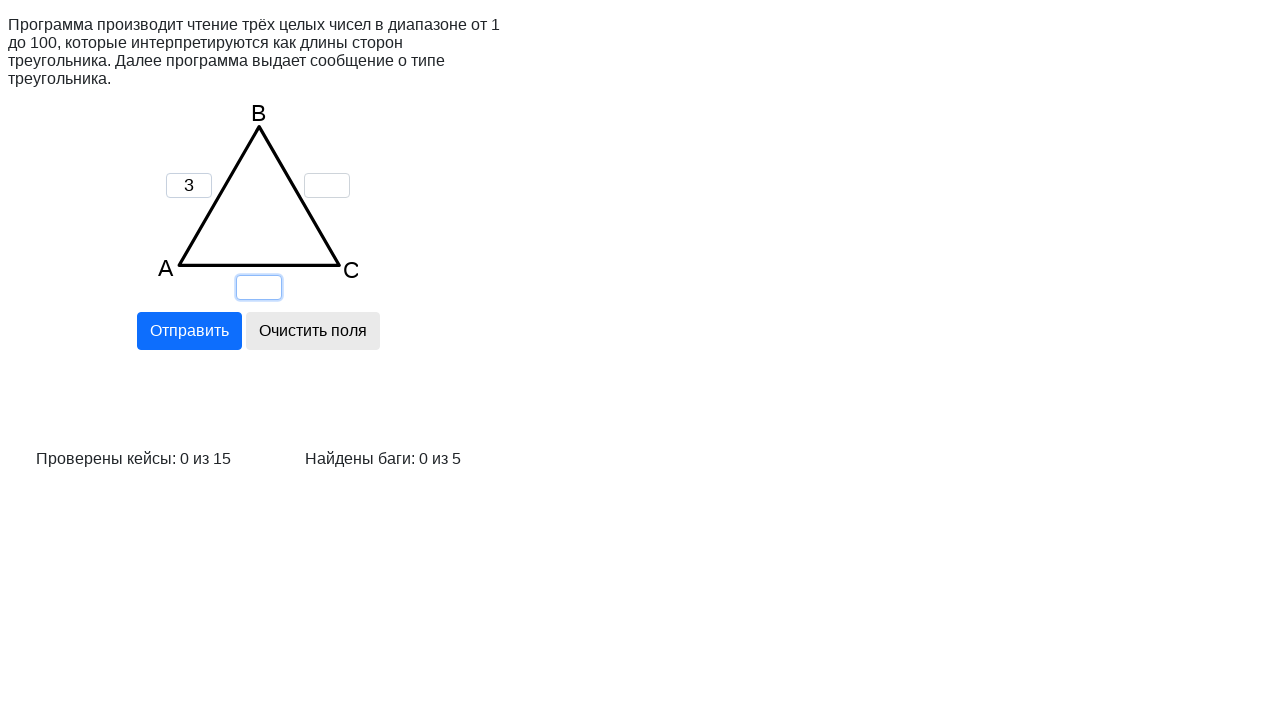

Entered side b = 3 on input[name='b']
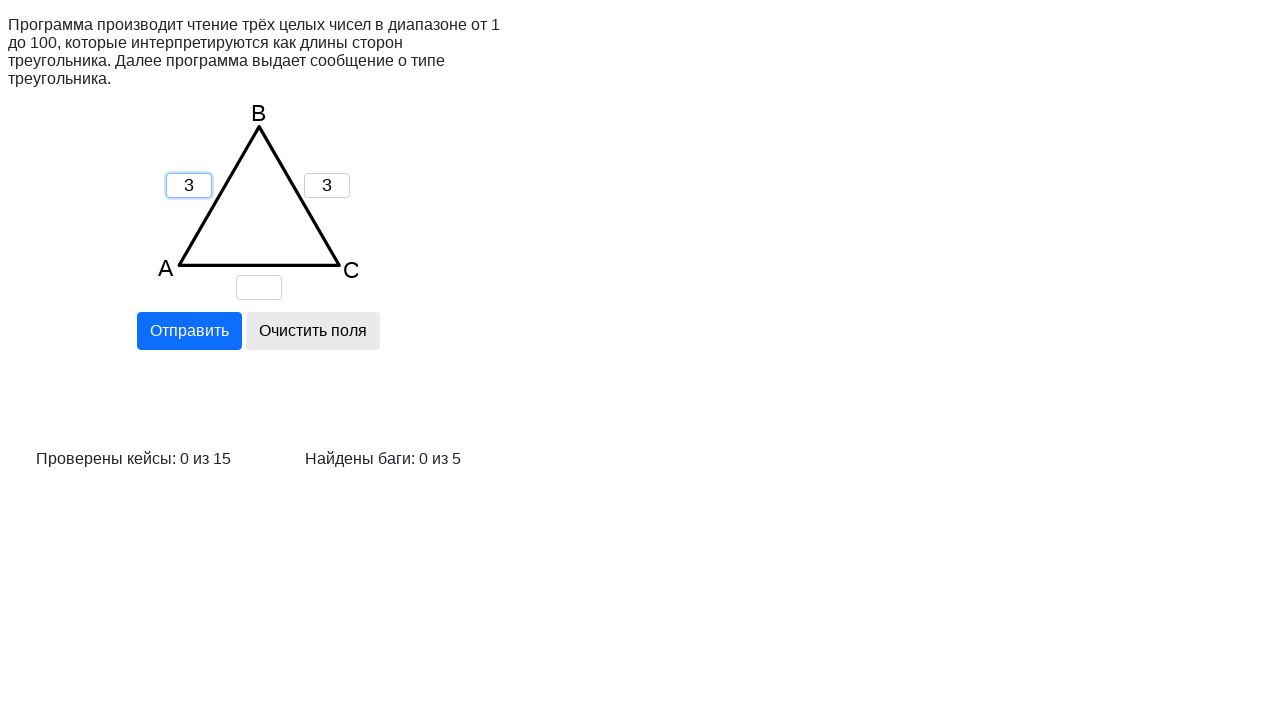

Entered side c = 5 on input[name='c']
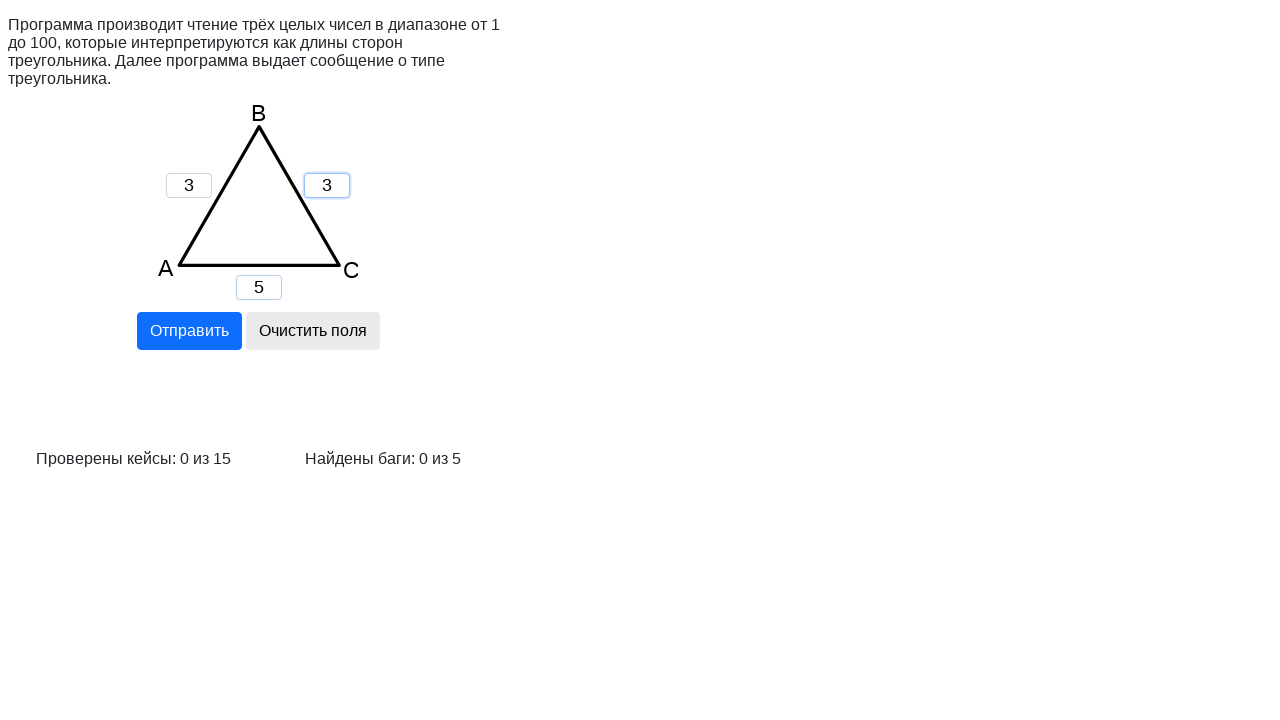

Clicked calculate button at (189, 331) on input[name='calc']
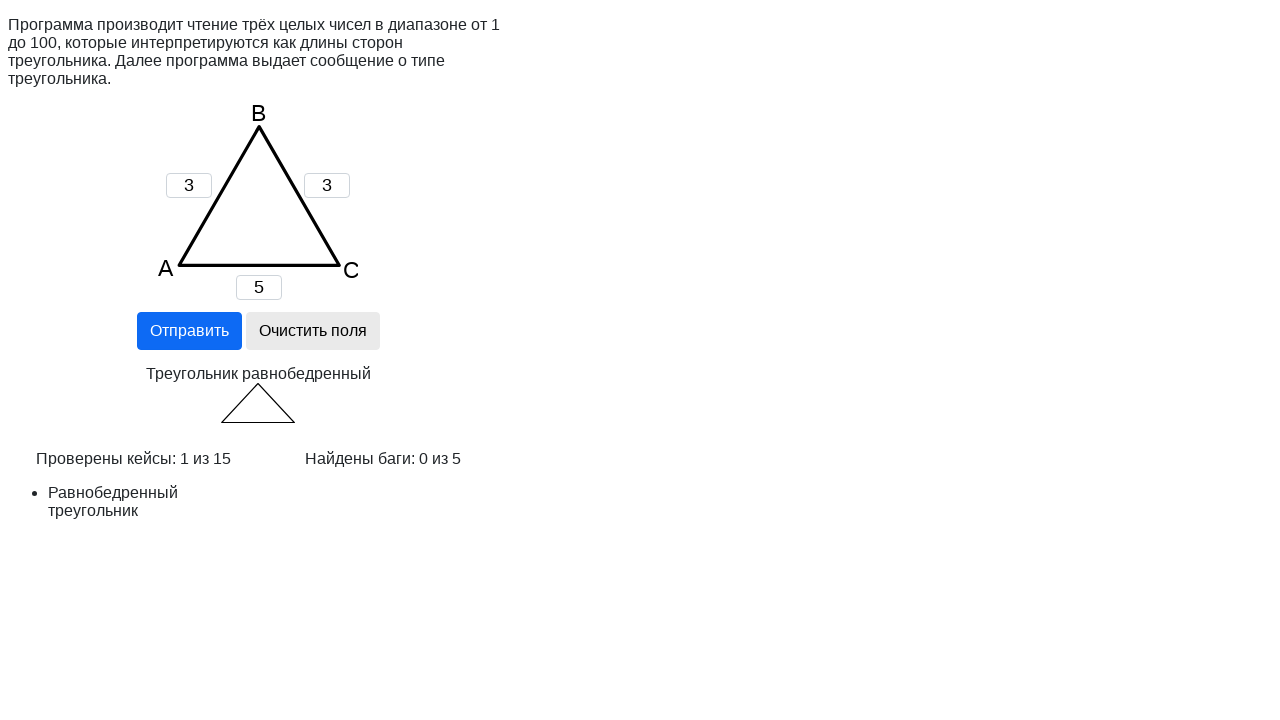

Verified isosceles triangle result (Равнобедренный треугольник) appeared
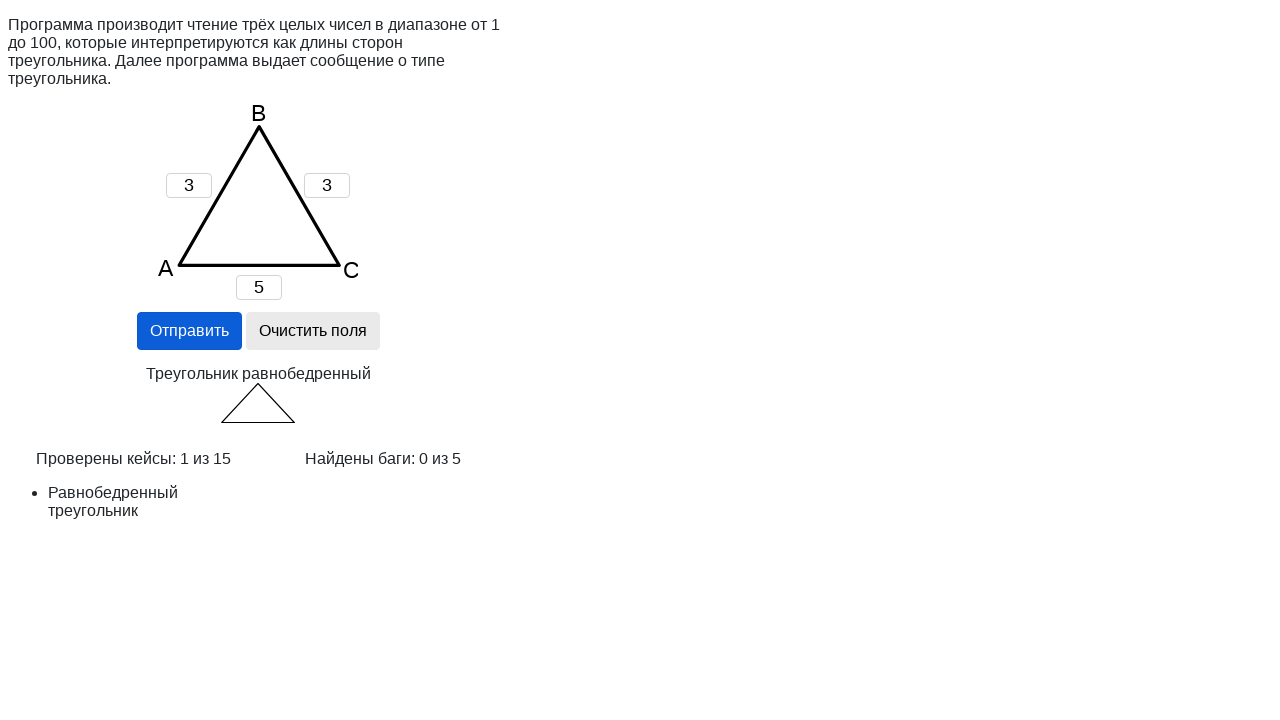

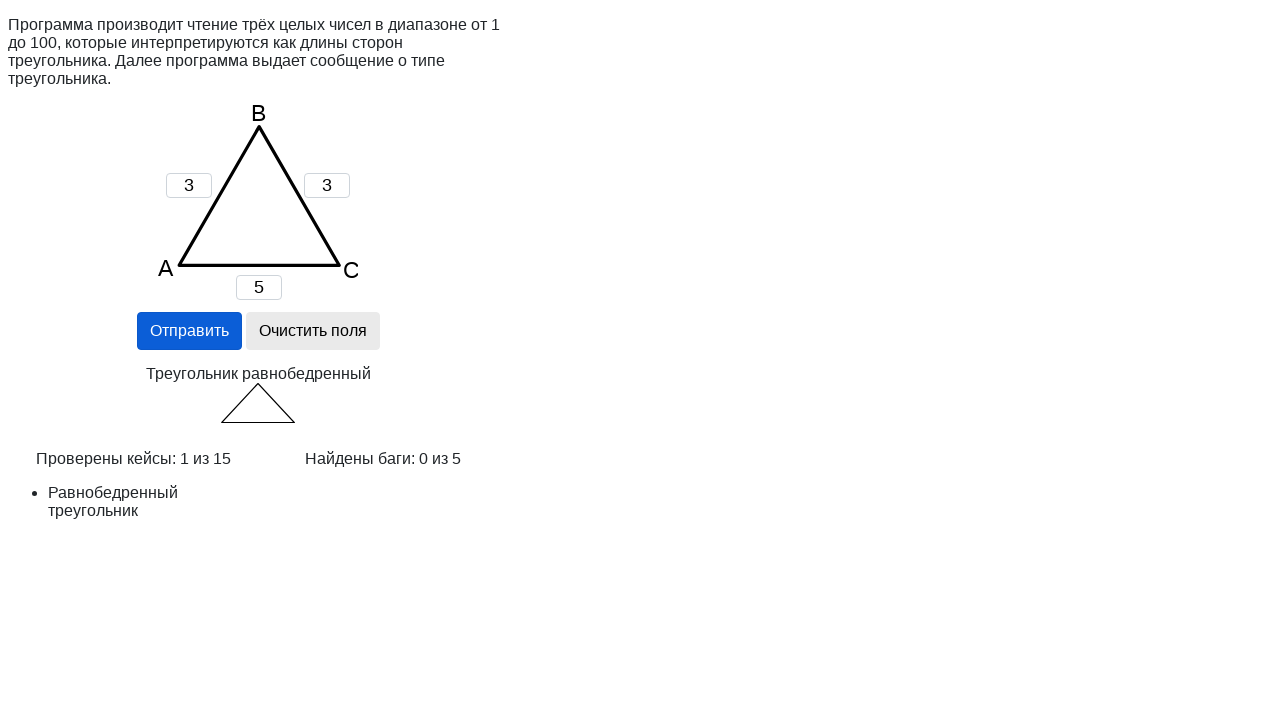